Tests a page with a loader by waiting for the loader button to become visible and then clicking it

Starting URL: https://www.automationtesting.co.uk/loader.html

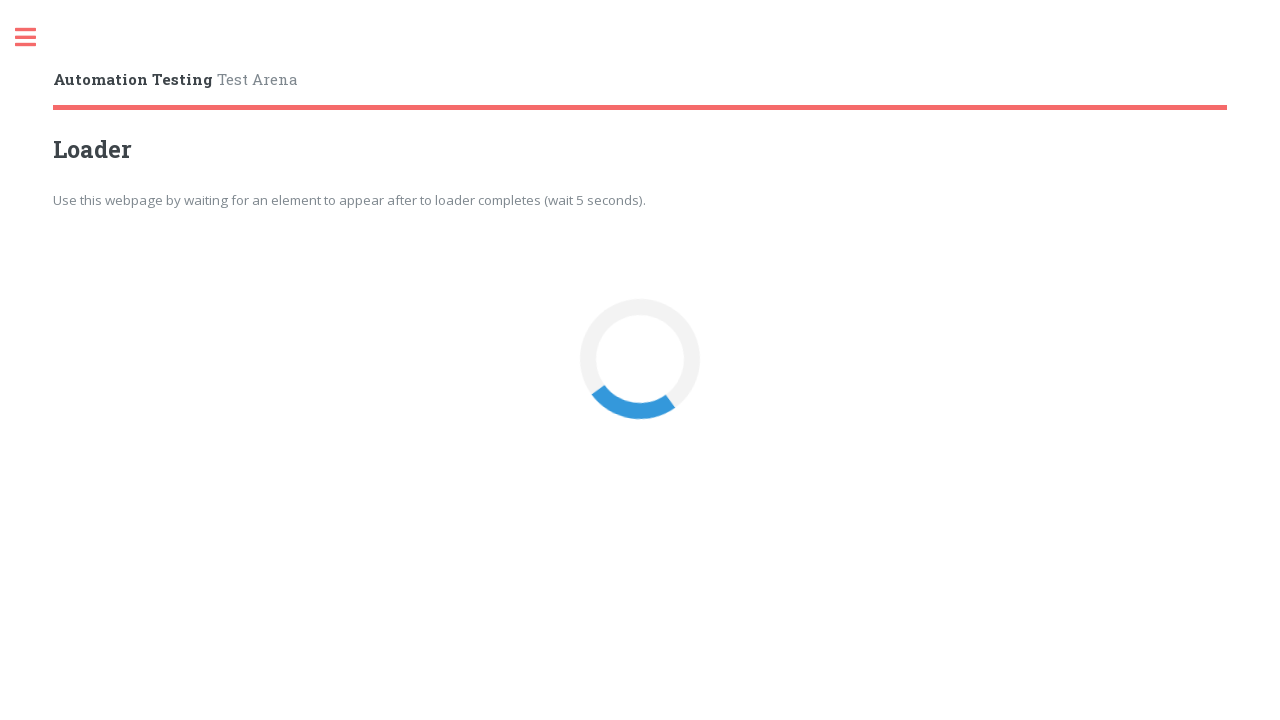

Loader button became visible
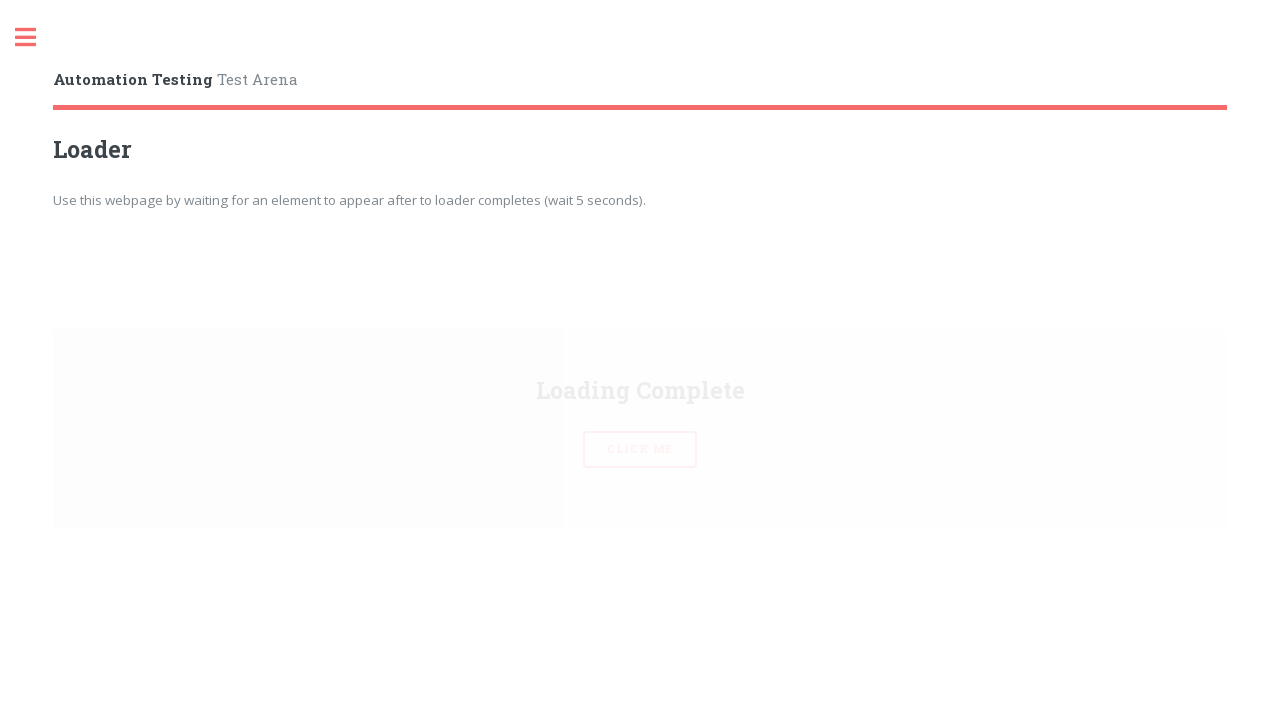

Clicked the loader button at (640, 360) on button#loaderBtn
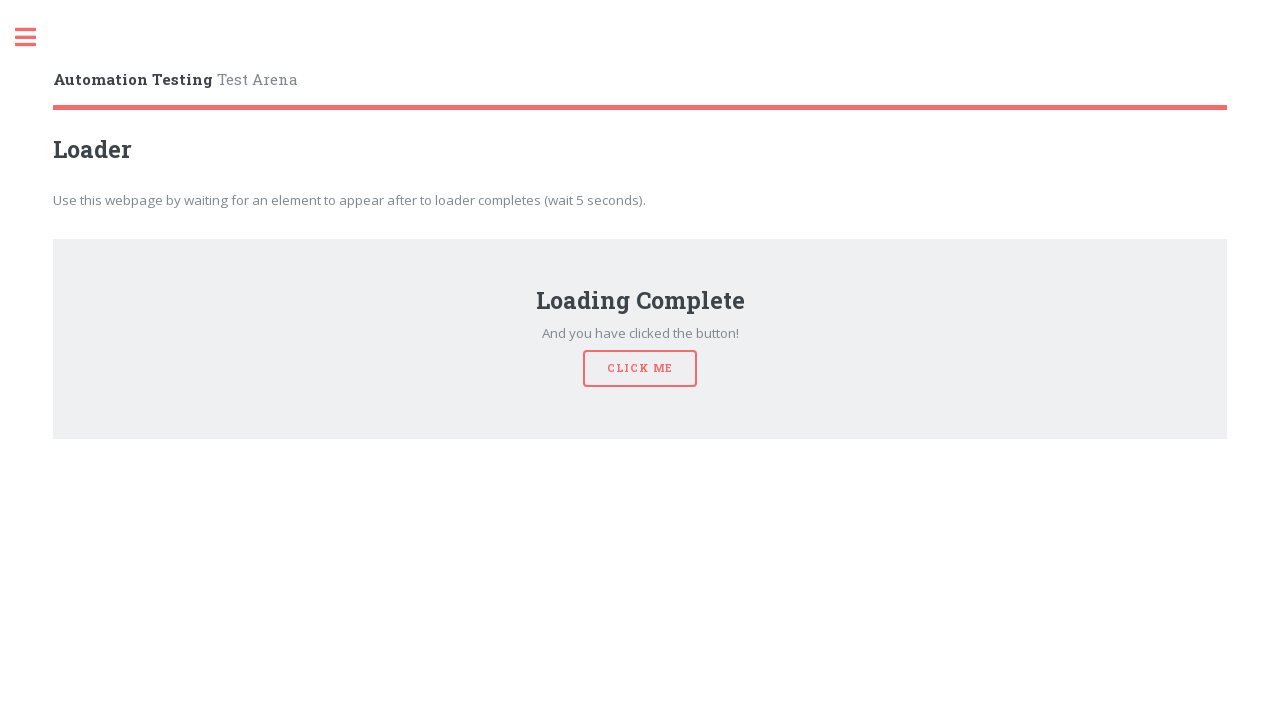

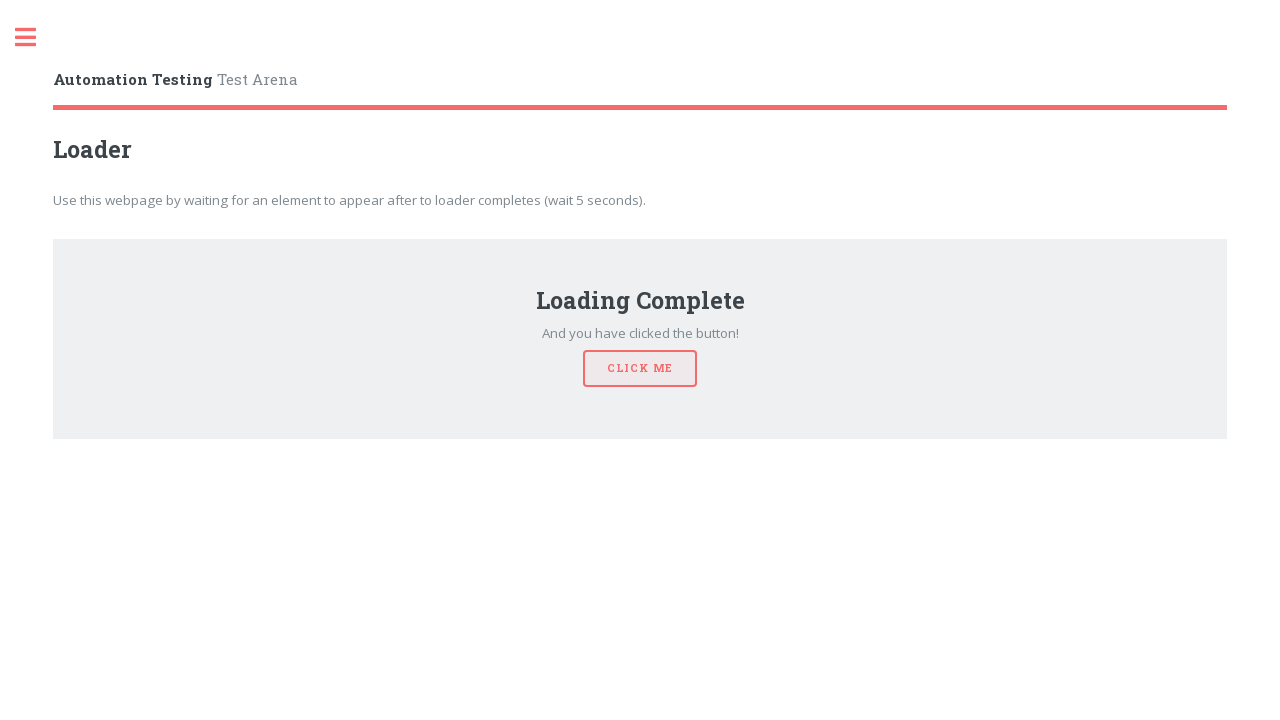